Tests the datepicker functionality by entering a date value into the date input field and pressing Enter to confirm the selection

Starting URL: https://formy-project.herokuapp.com/datepicker

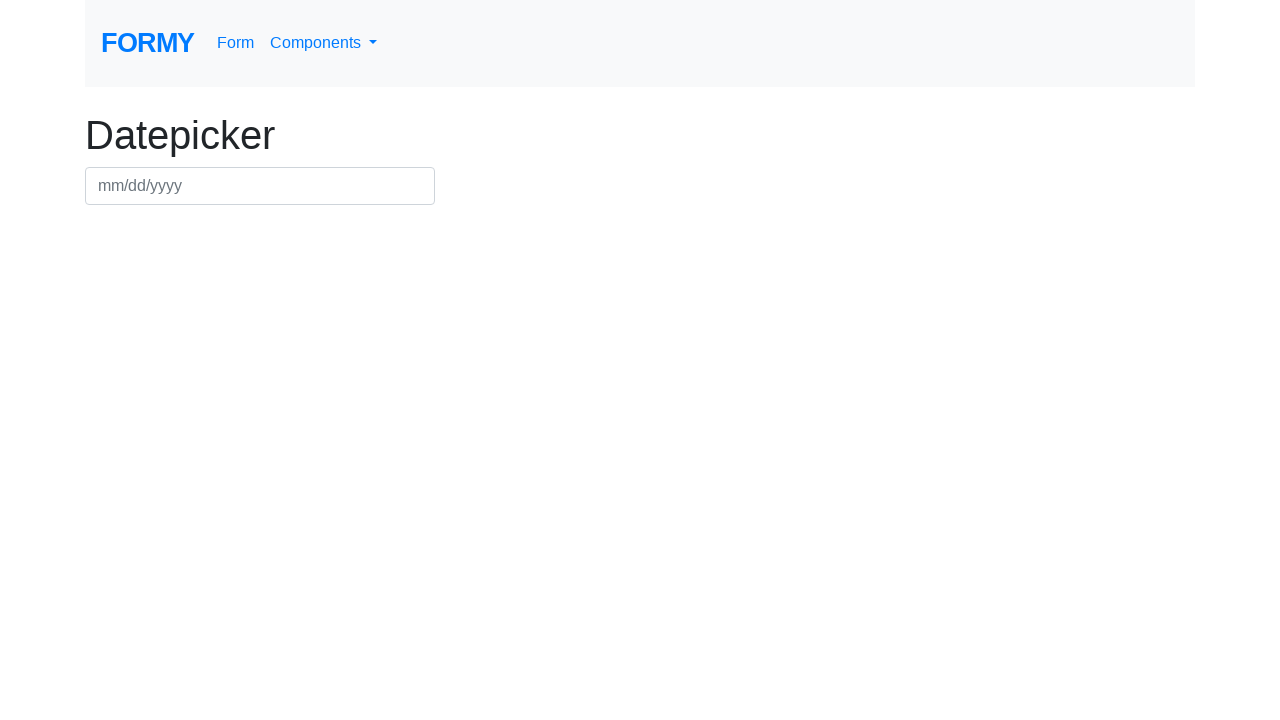

Filled datepicker field with date '03/15/2024' on #datepicker
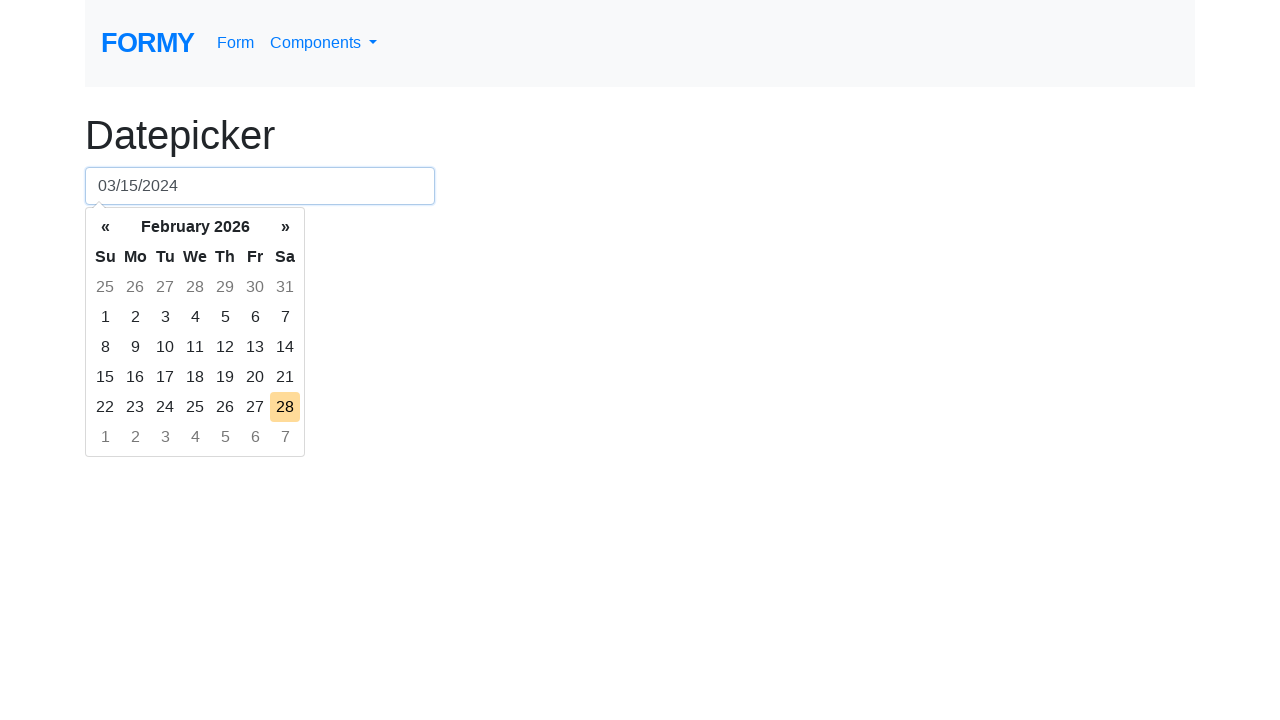

Pressed Enter to confirm date selection on #datepicker
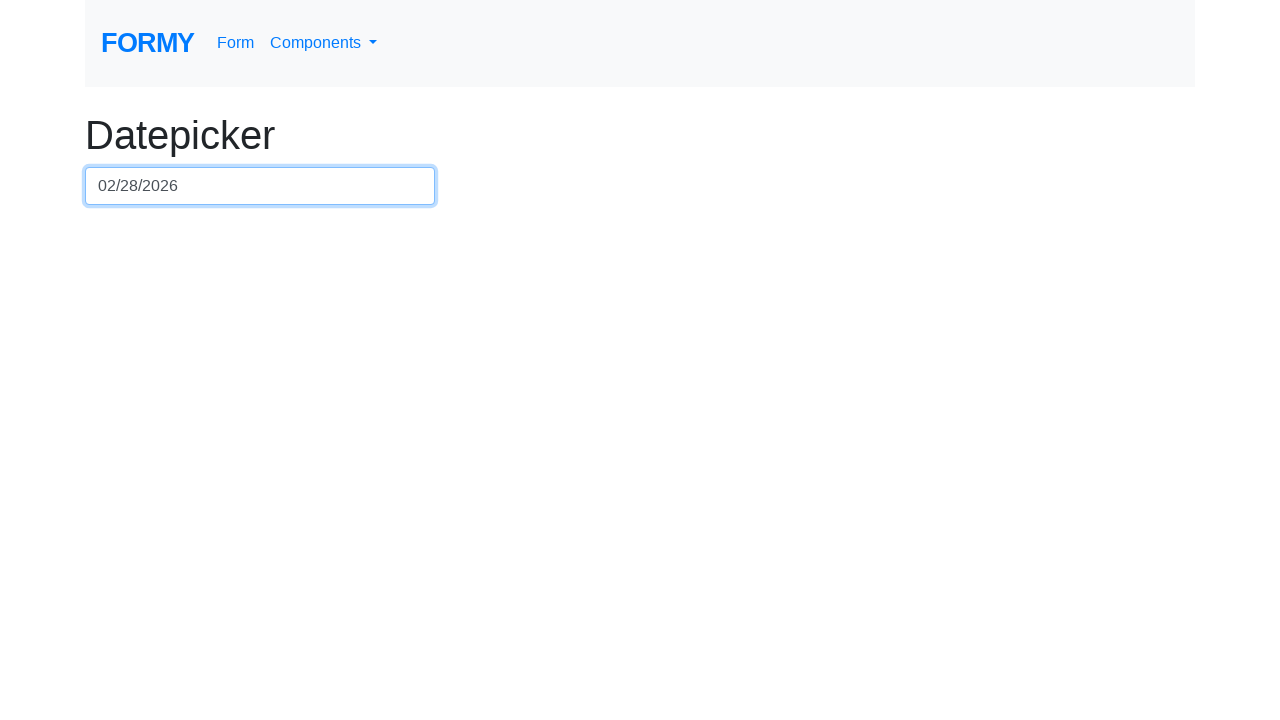

Waited 500ms for datepicker to process
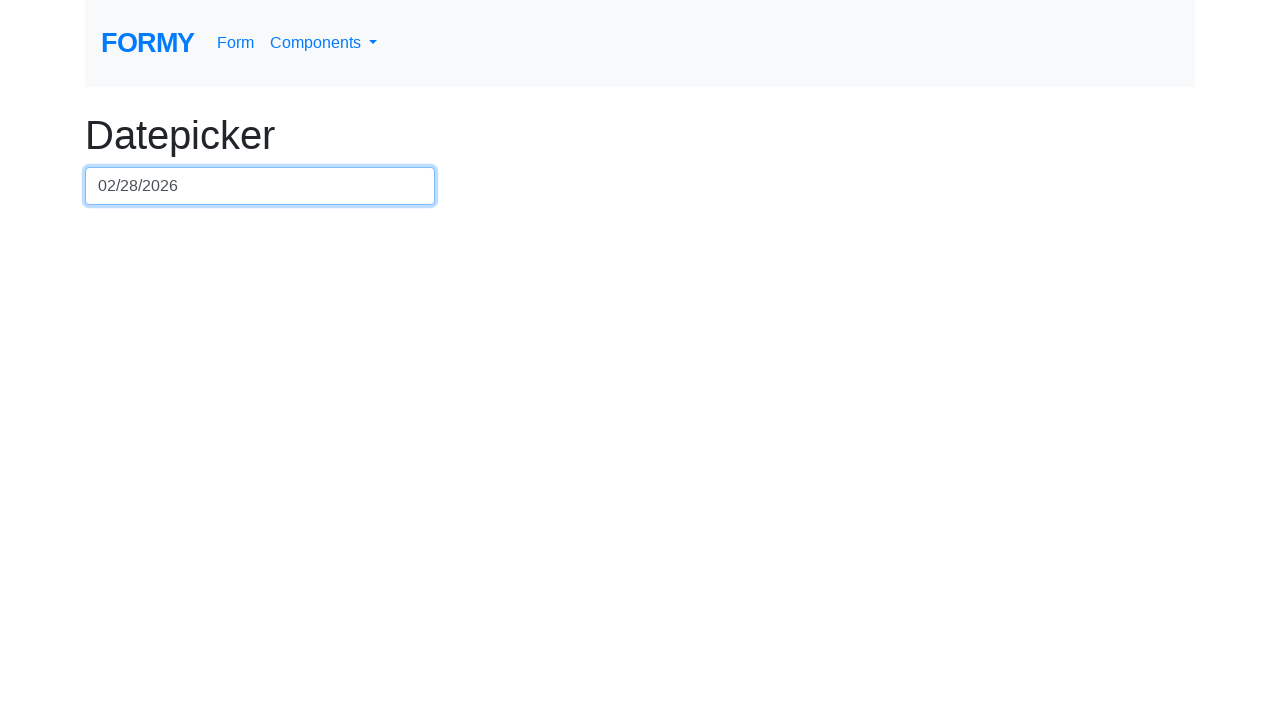

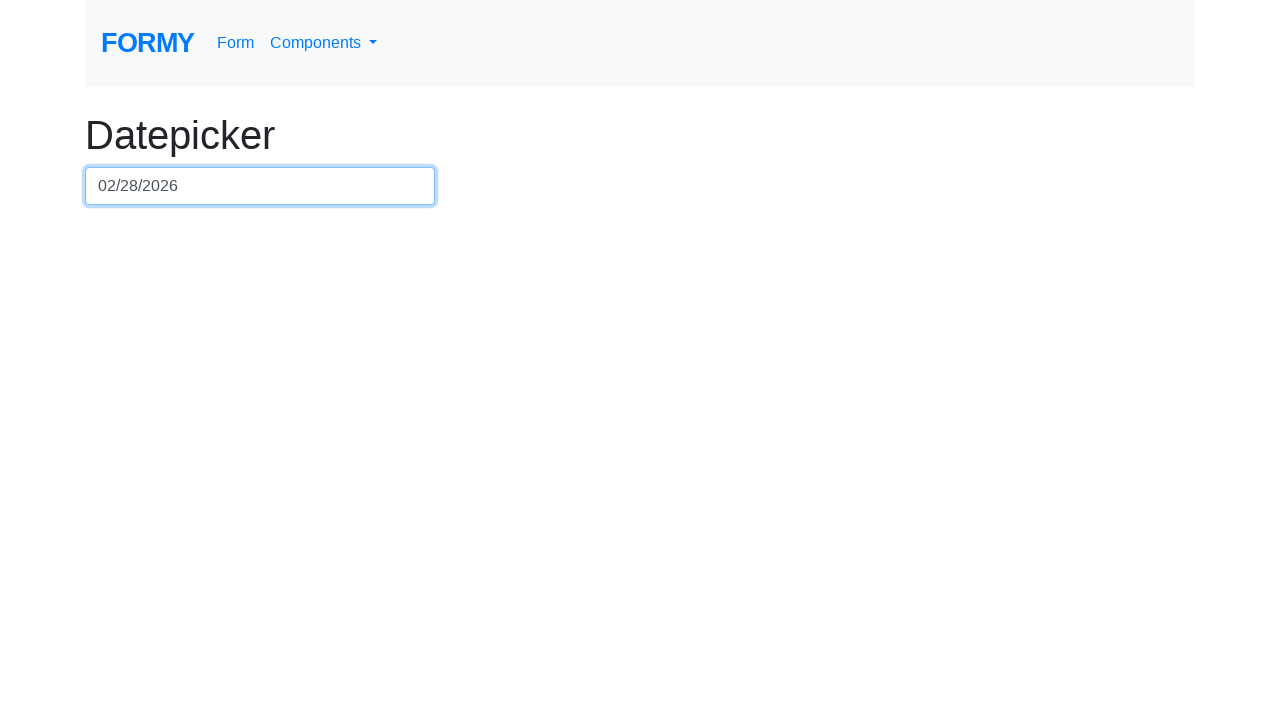